Tests clear filter functionality by applying a search filter, then clearing it and verifying pagination count increases

Starting URL: https://www.admlucid.com/Golf

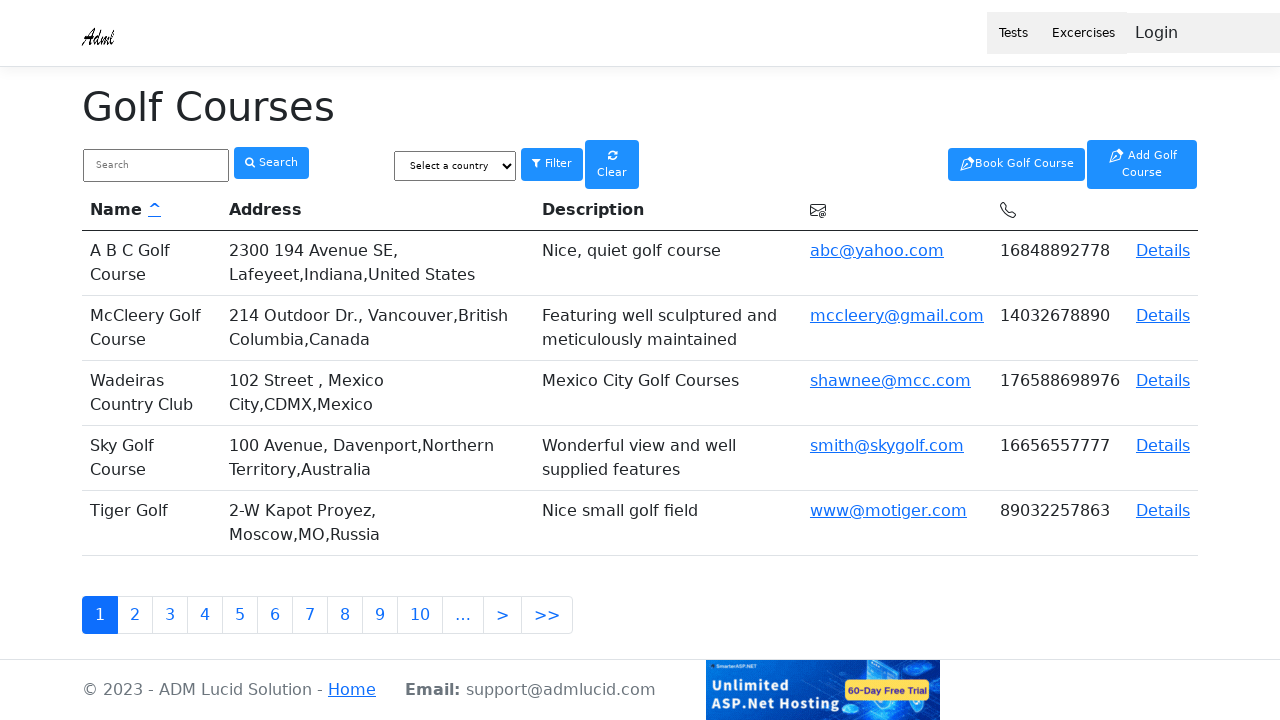

Waited for page to load (domcontentloaded)
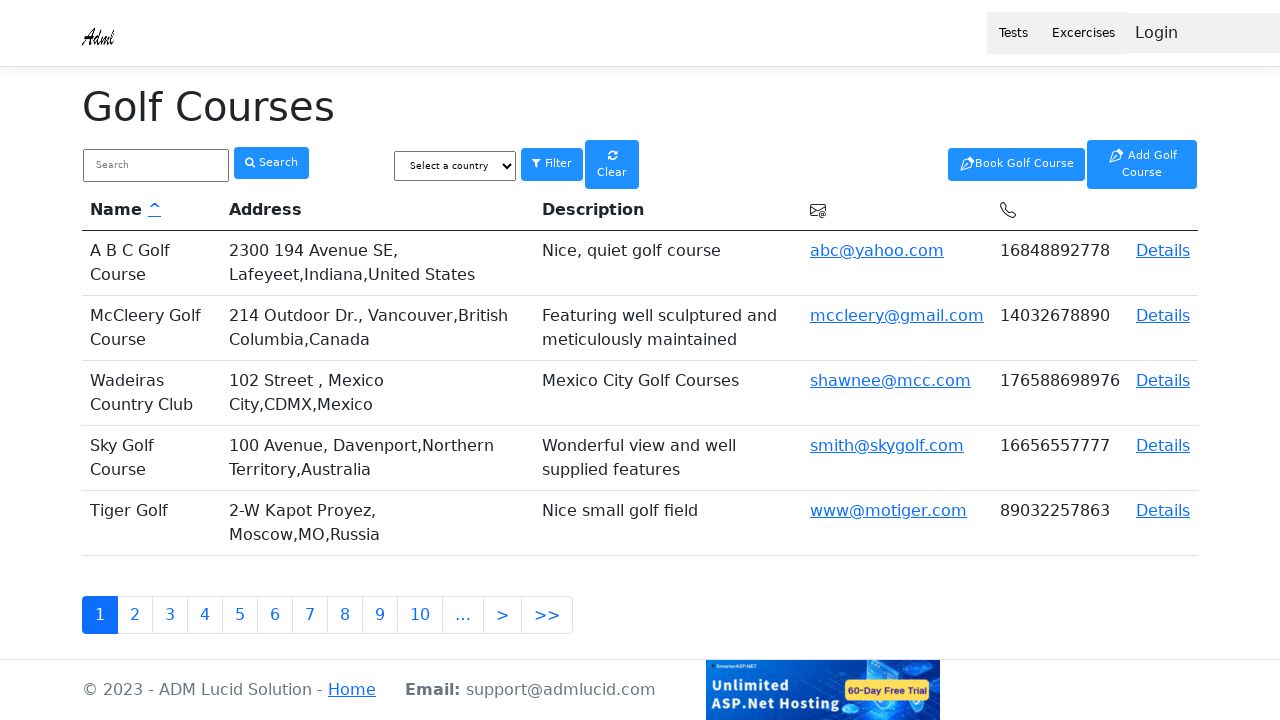

Filled golf course search field with 'Tiger' on input[name='golfCourseName'], input[placeholder*='search'], input[type='text']
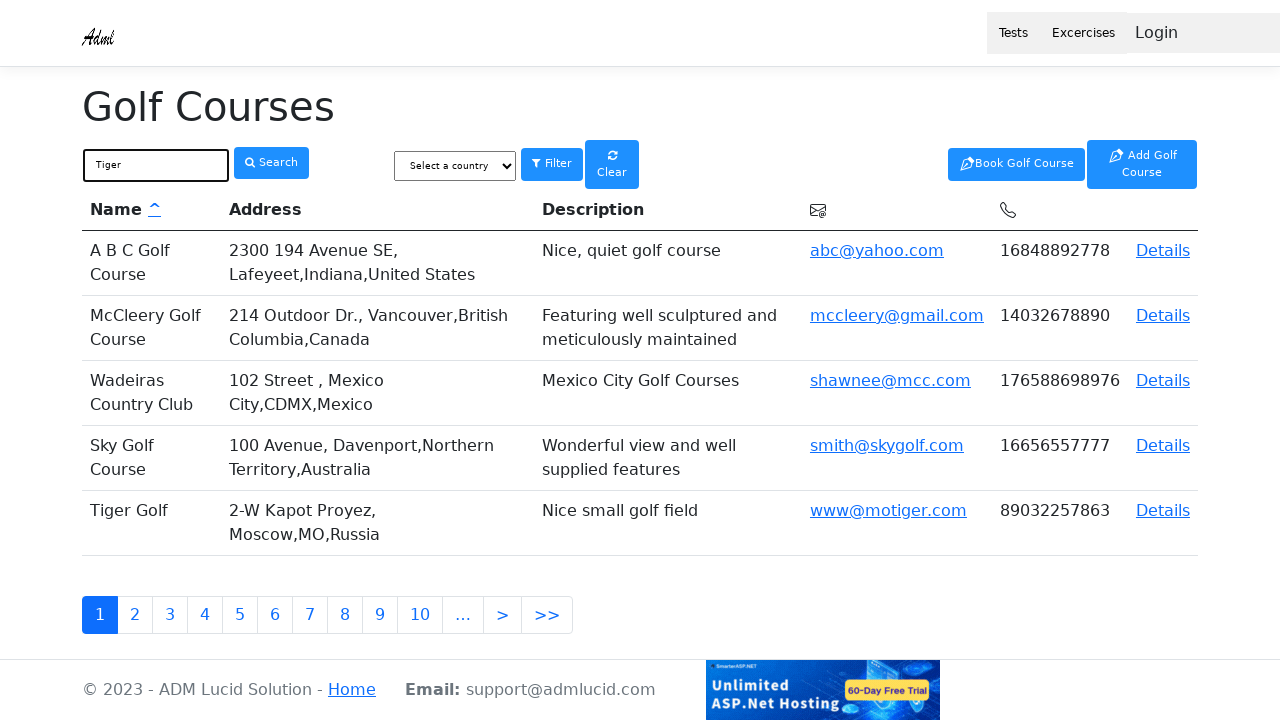

Clicked search button to apply filter at (272, 163) on button:has-text('Search'), input[type='submit'], button[type='submit']
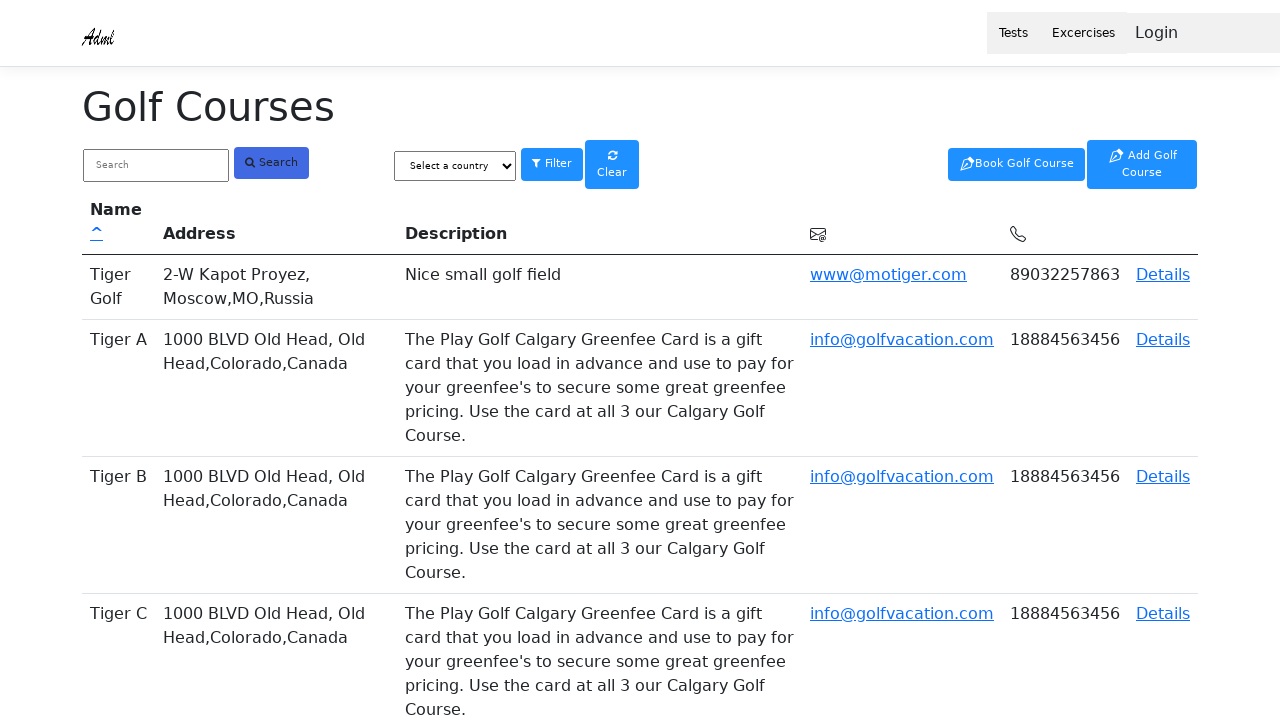

Filtered results loaded and displayed
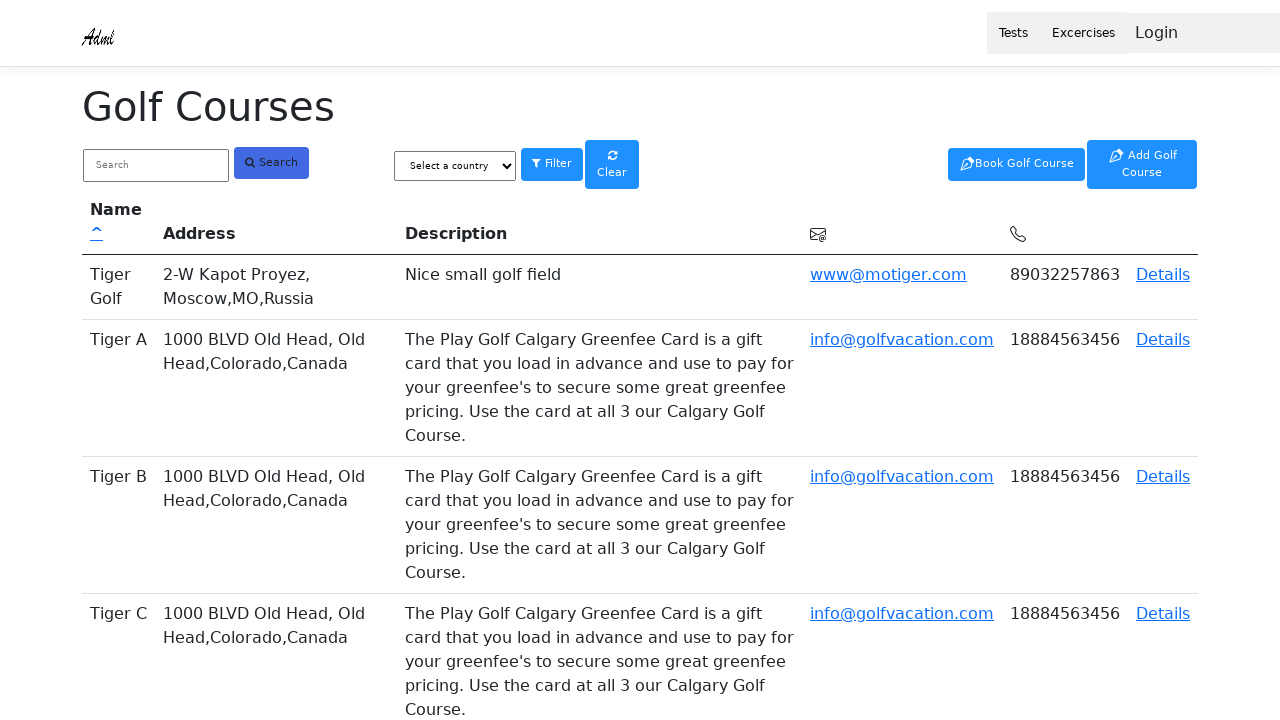

Clicked clear filter button to reset search at (612, 164) on button:has-text('Clear'), button:has-text('Reset'), a:has-text('Clear')
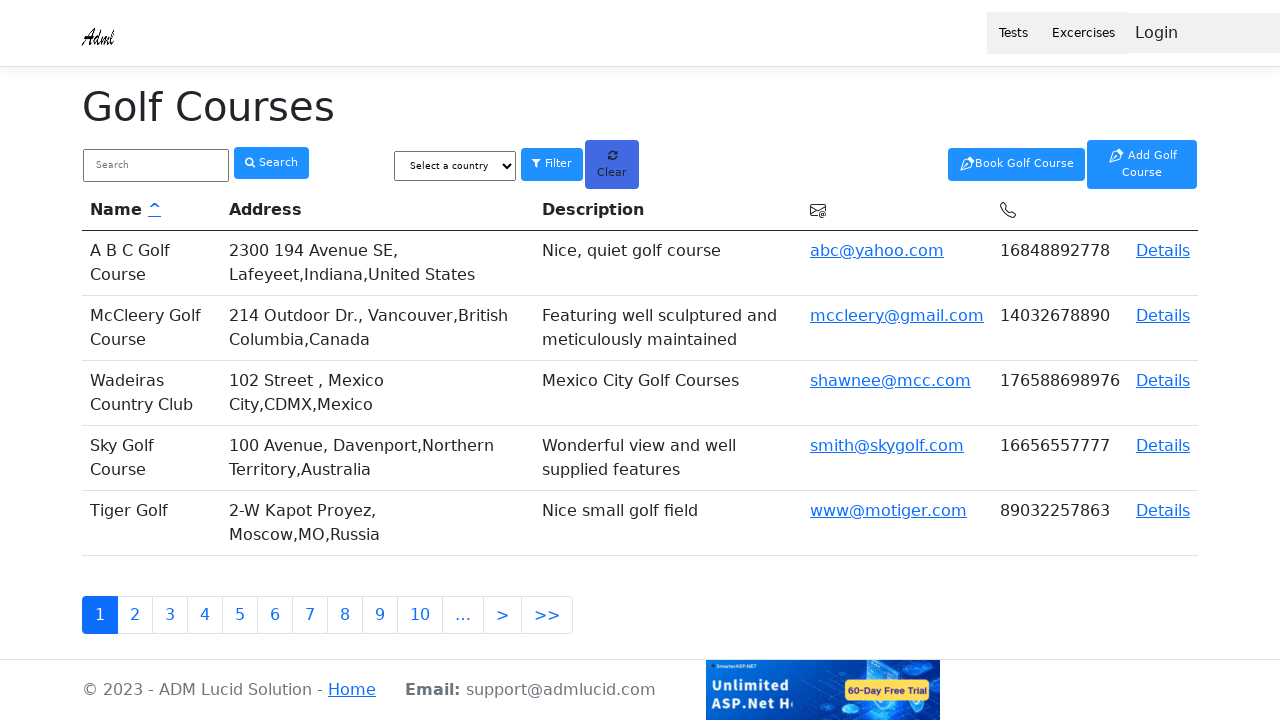

Unfiltered results loaded with increased pagination count
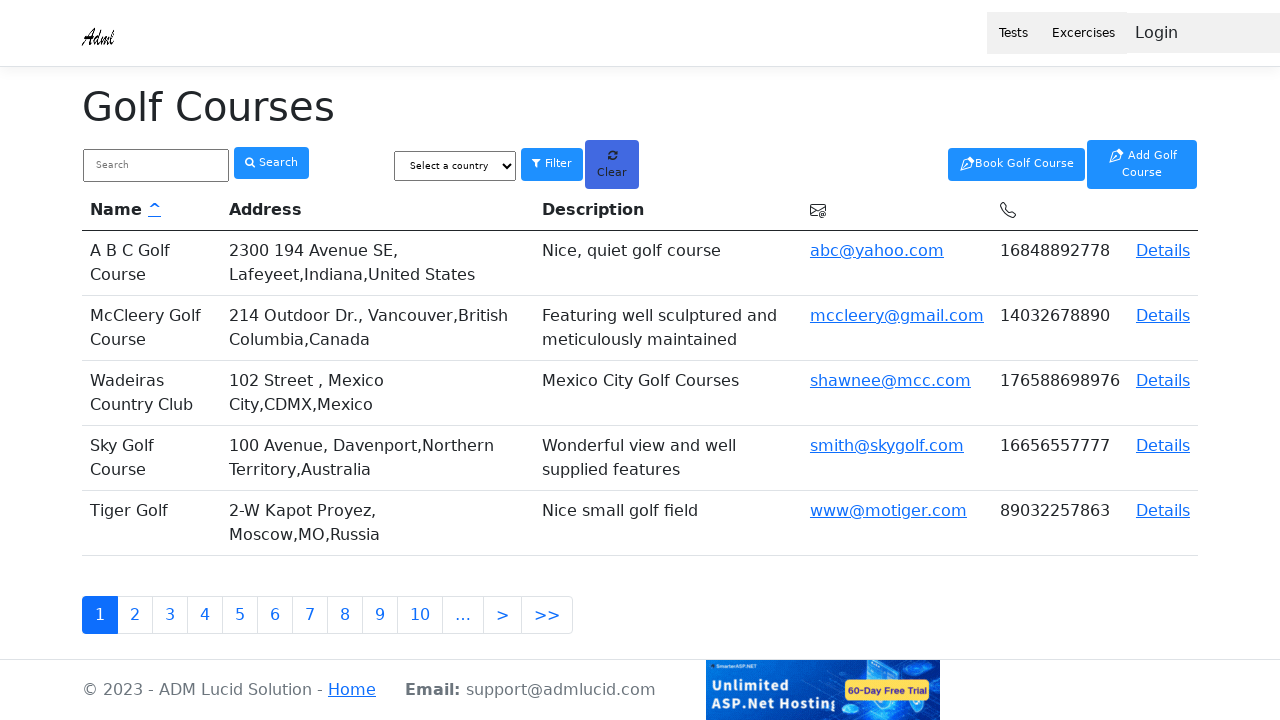

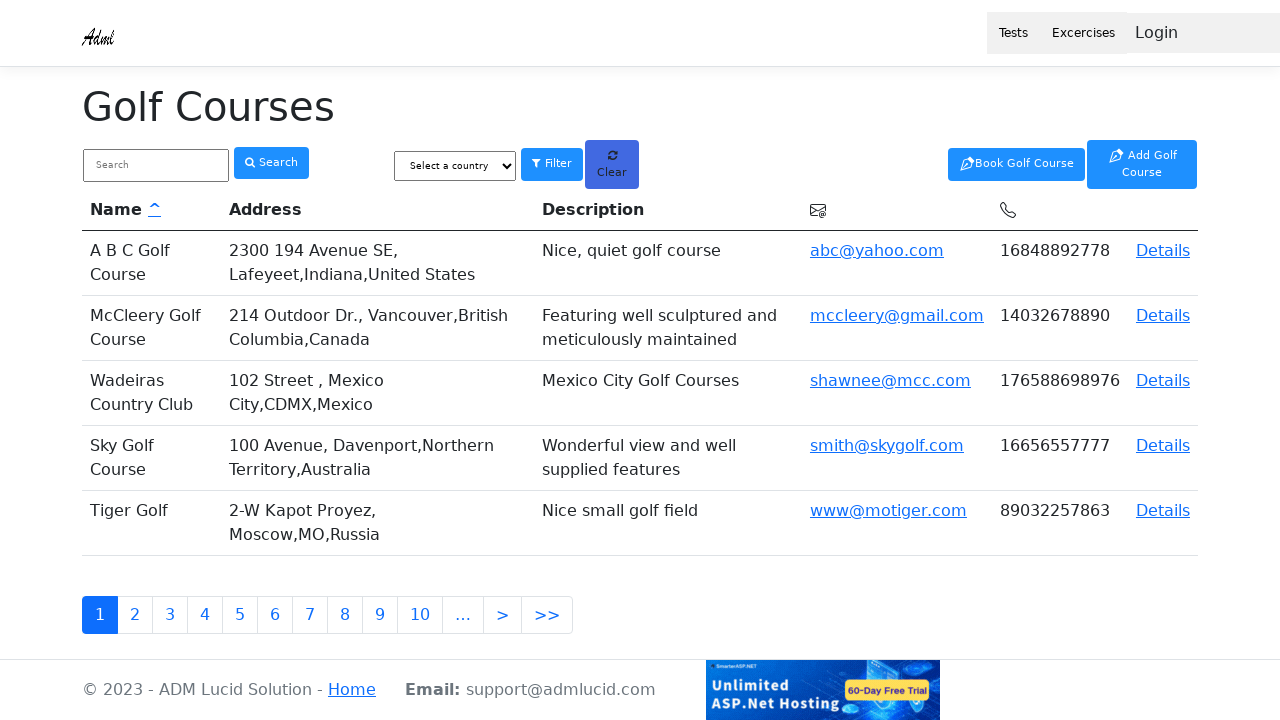